Tests sortable by dragging the last option up by offset and verifying positions switch

Starting URL: https://demoqa.com/sortable

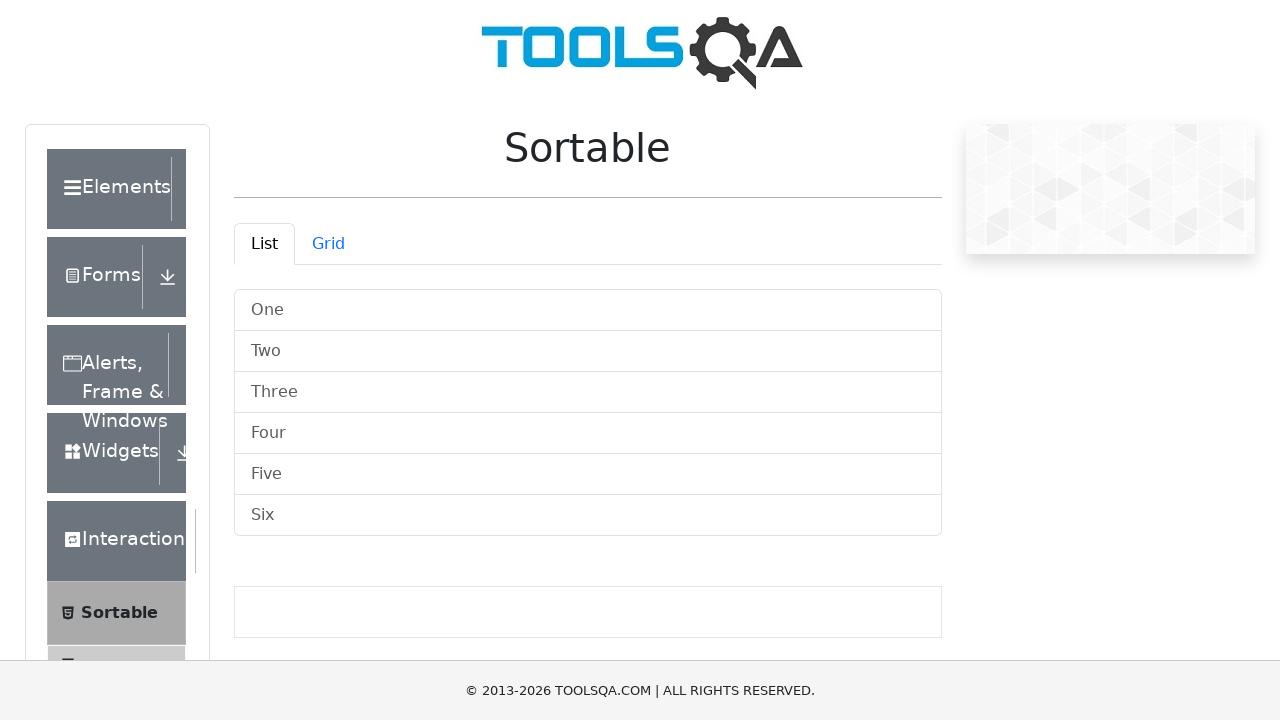

Located all sortable list items
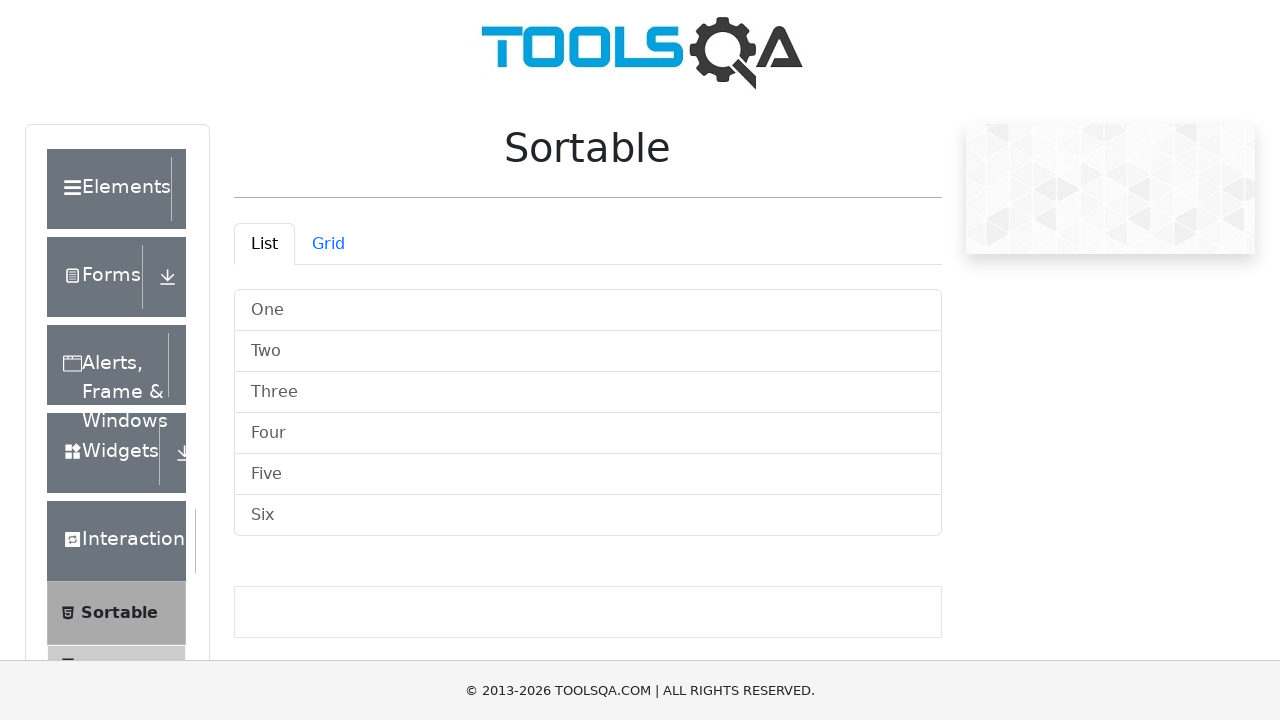

Selected the sixth option element
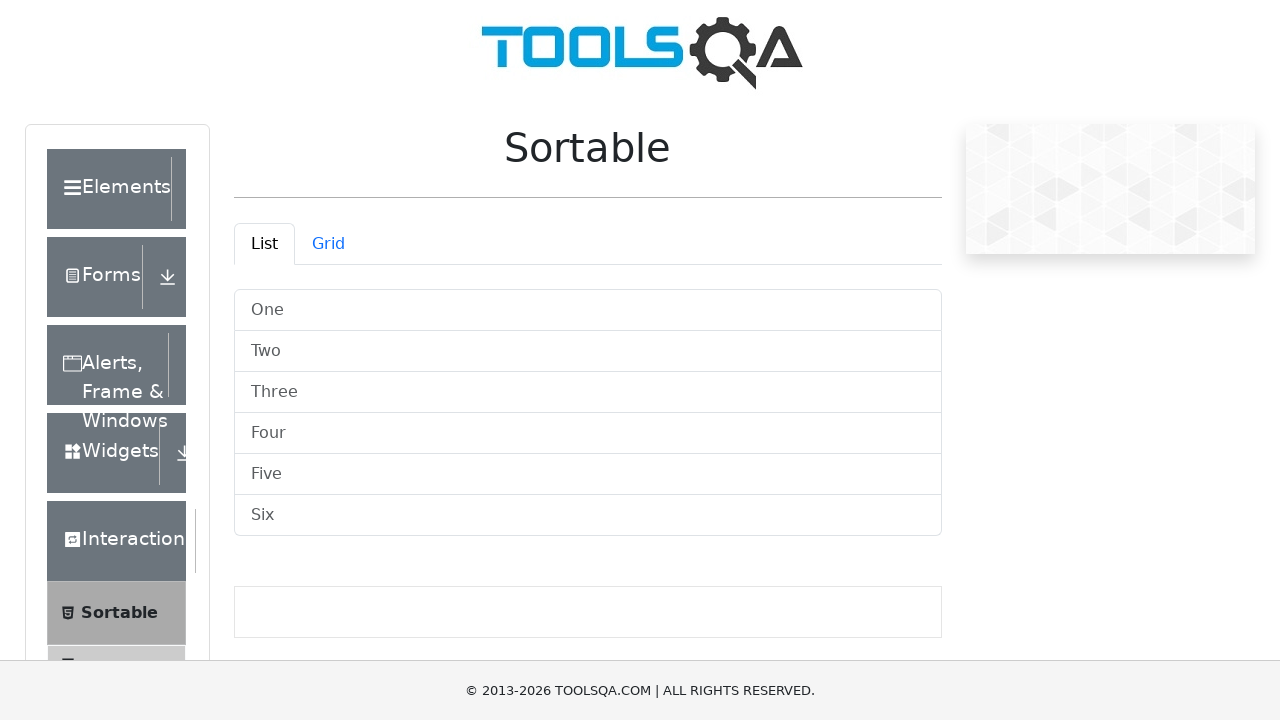

Retrieved bounding box of sixth option
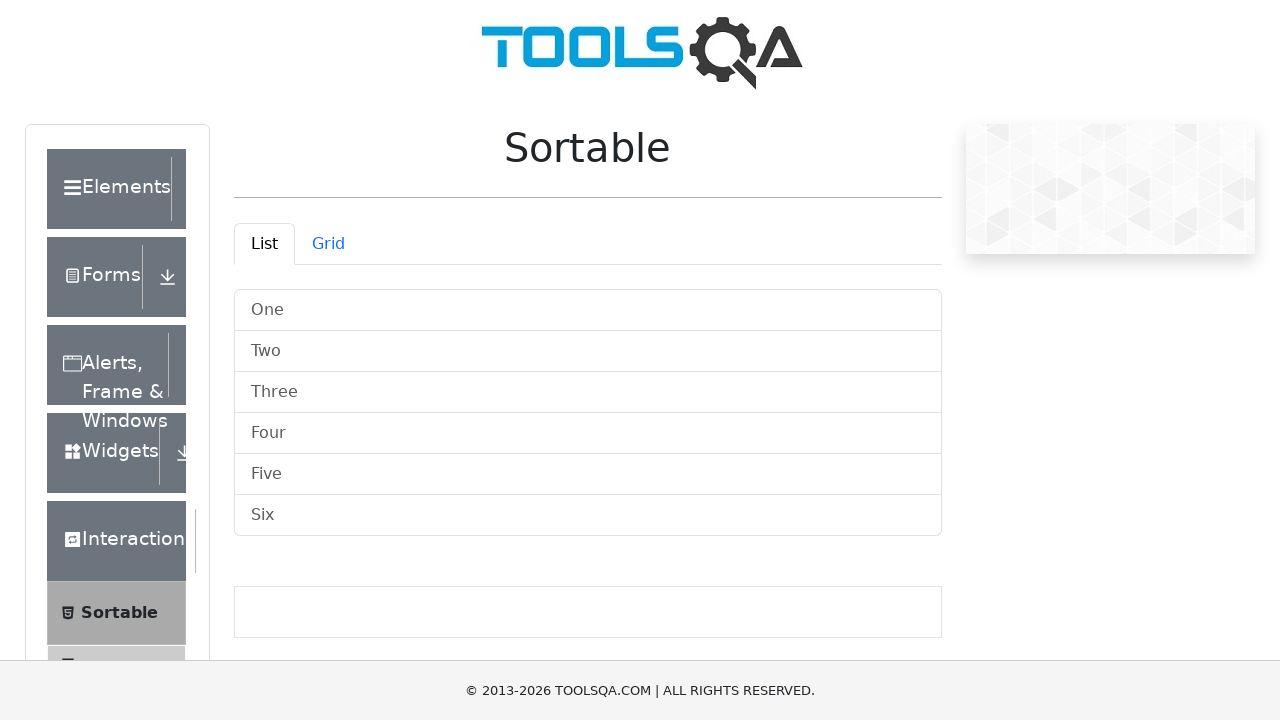

Moved mouse to center of sixth option at (588, 516)
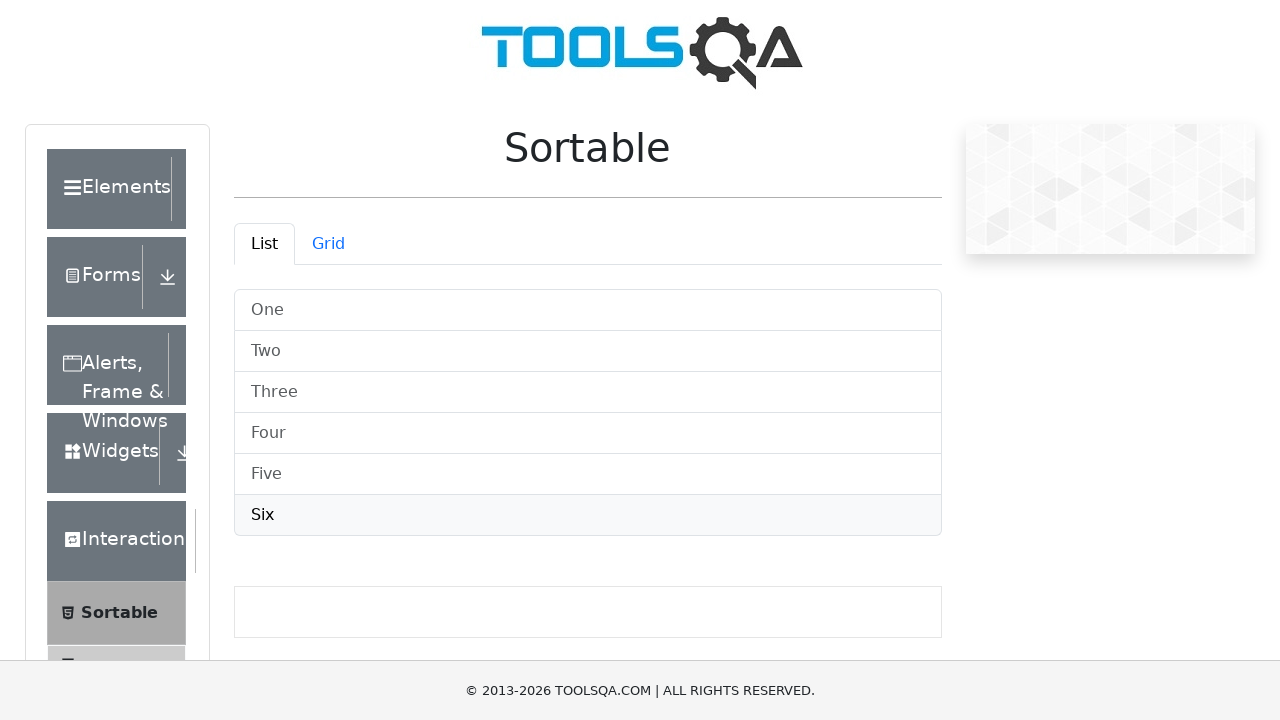

Pressed mouse button down to start drag at (588, 516)
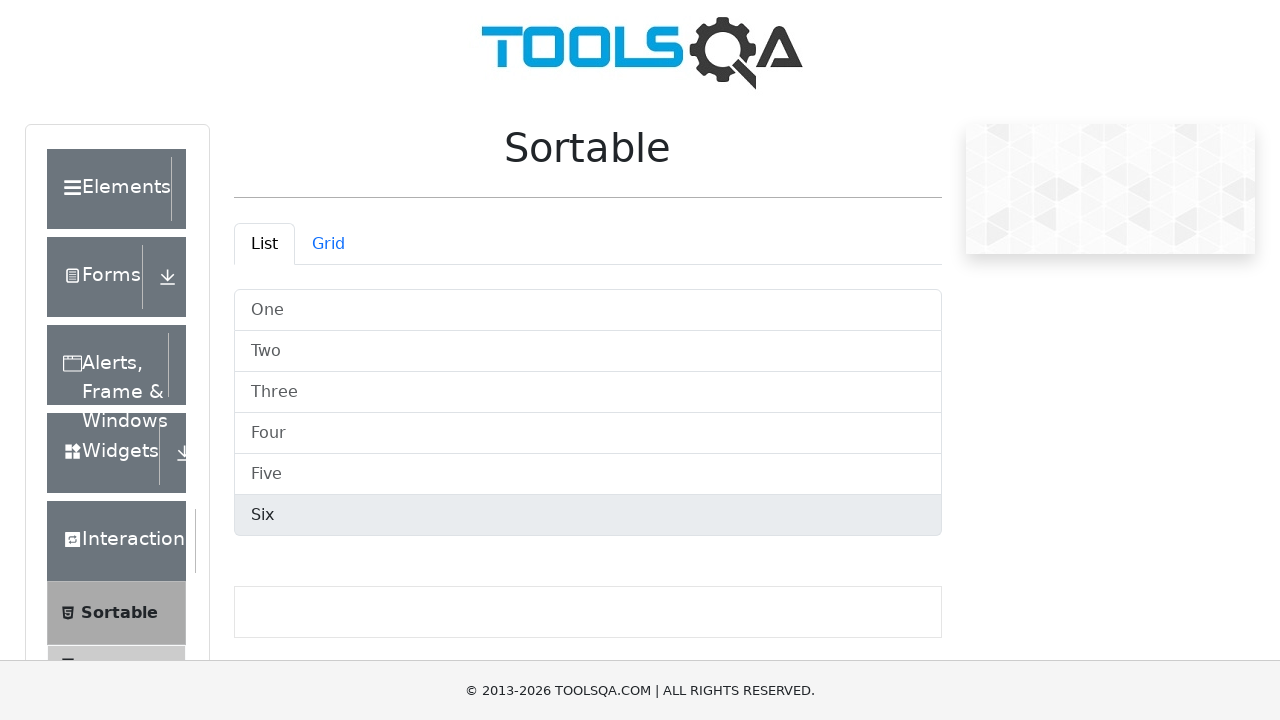

Dragged sixth option upward by 50 pixels at (588, 466)
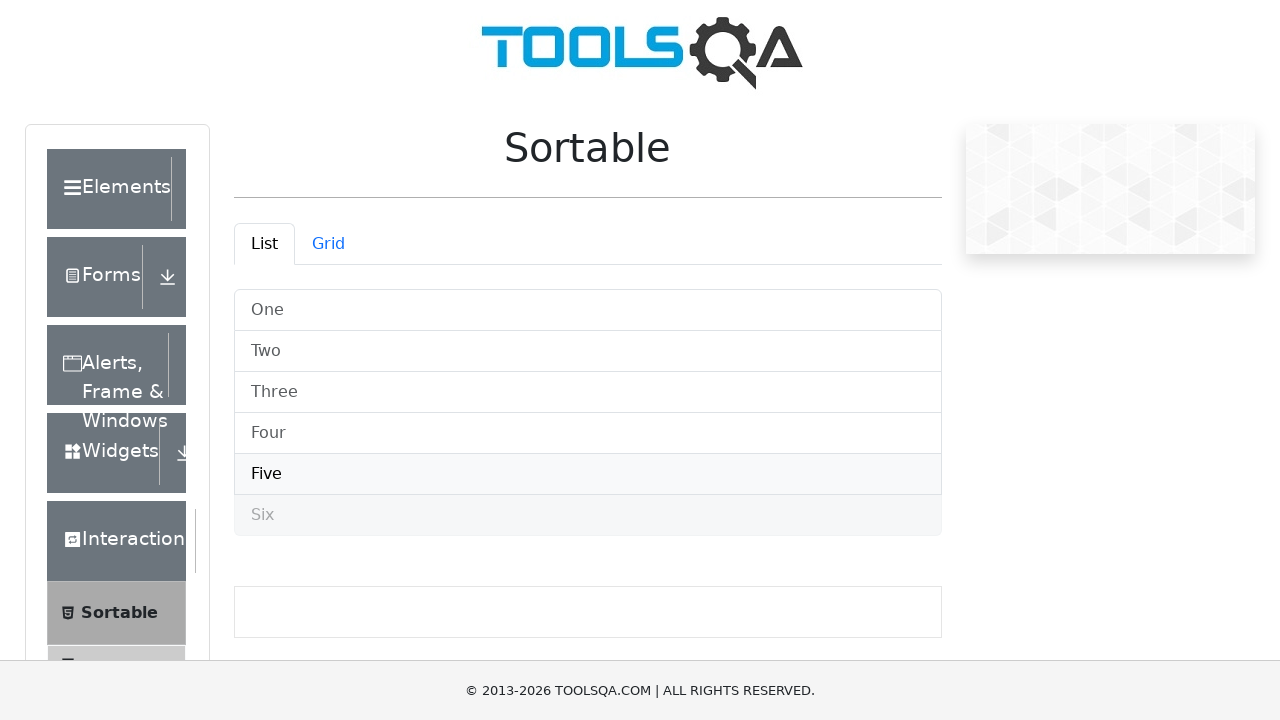

Released mouse button to complete drag operation at (588, 466)
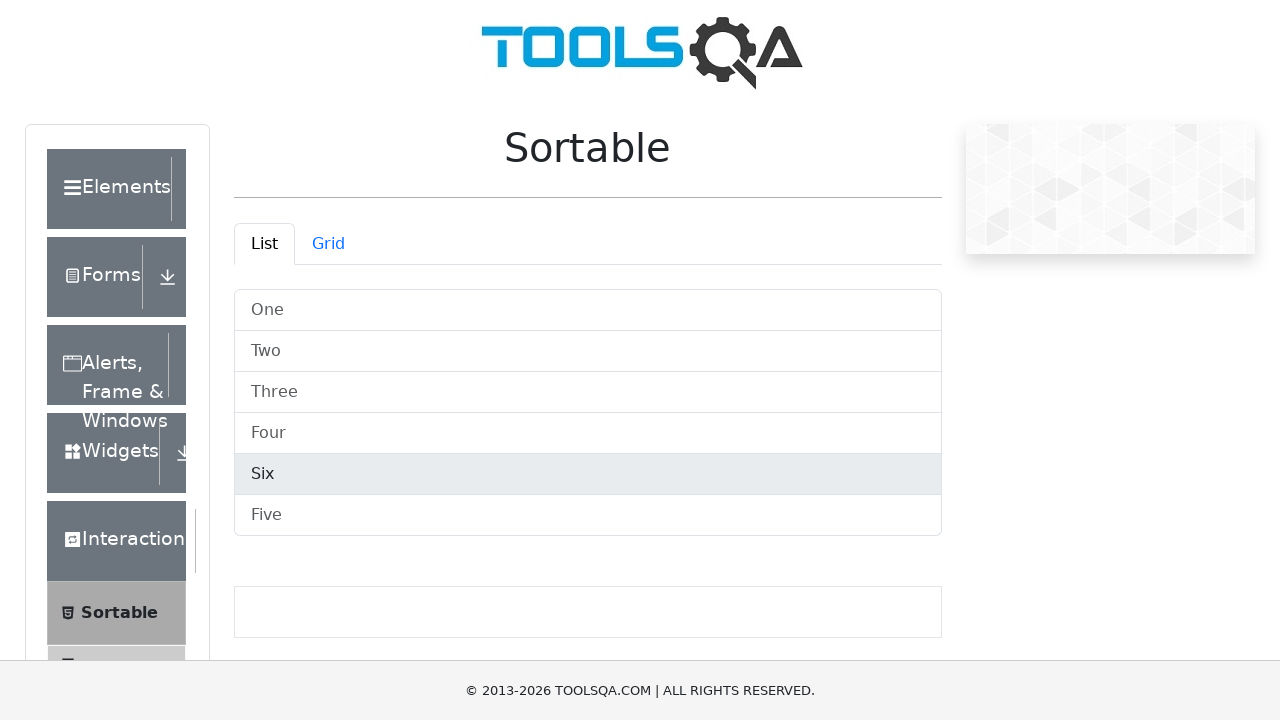

Waited 500ms for drag and drop animation to complete
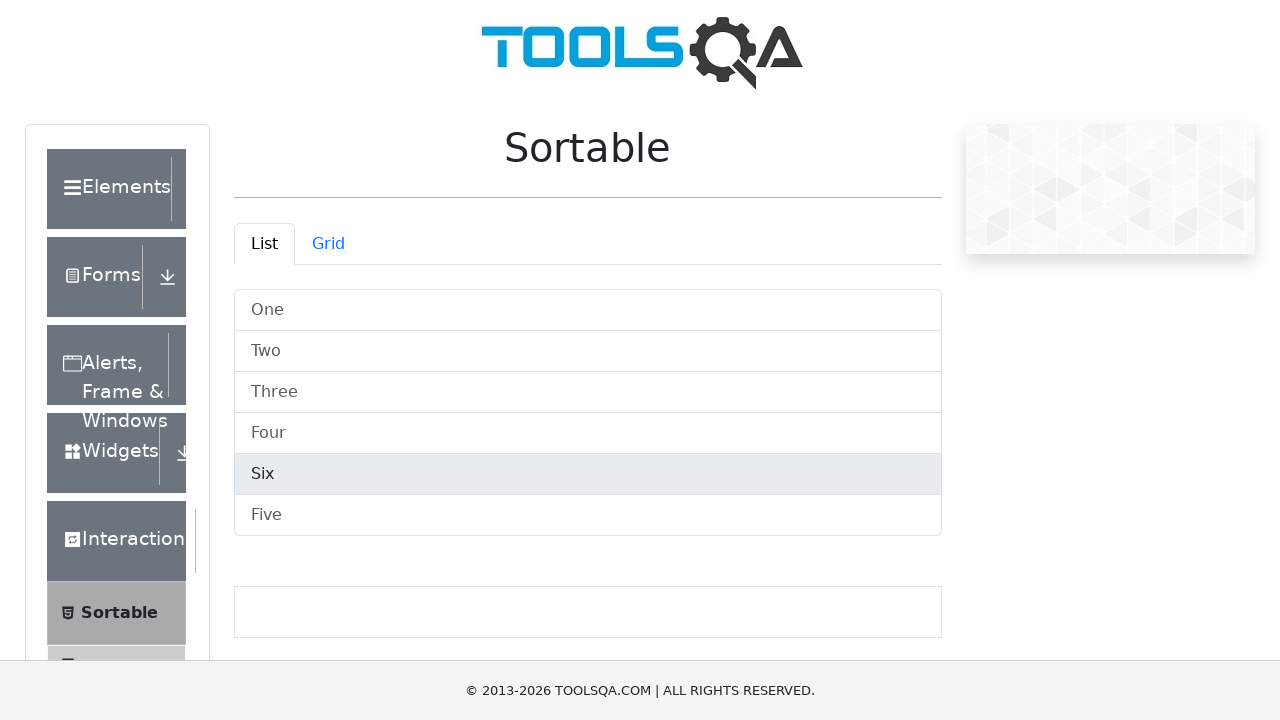

Selected the fifth option element to verify
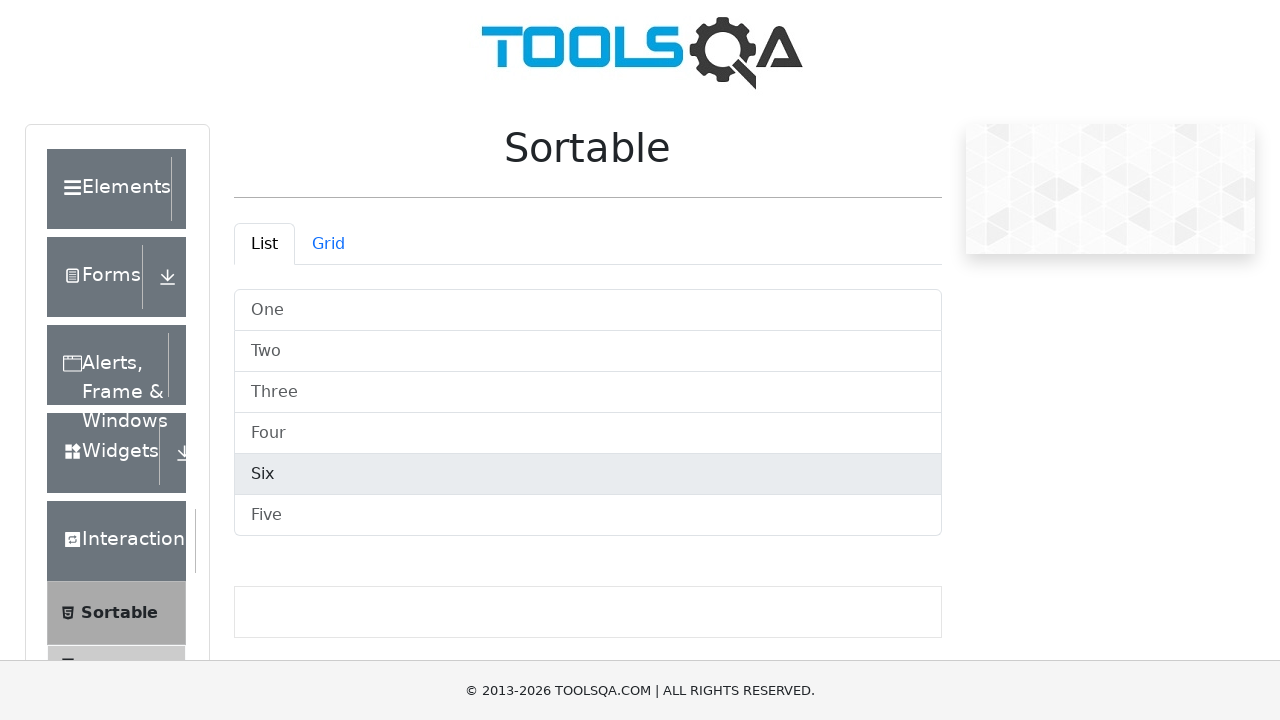

Verified that fifth position now contains 'Six' - positions switched successfully
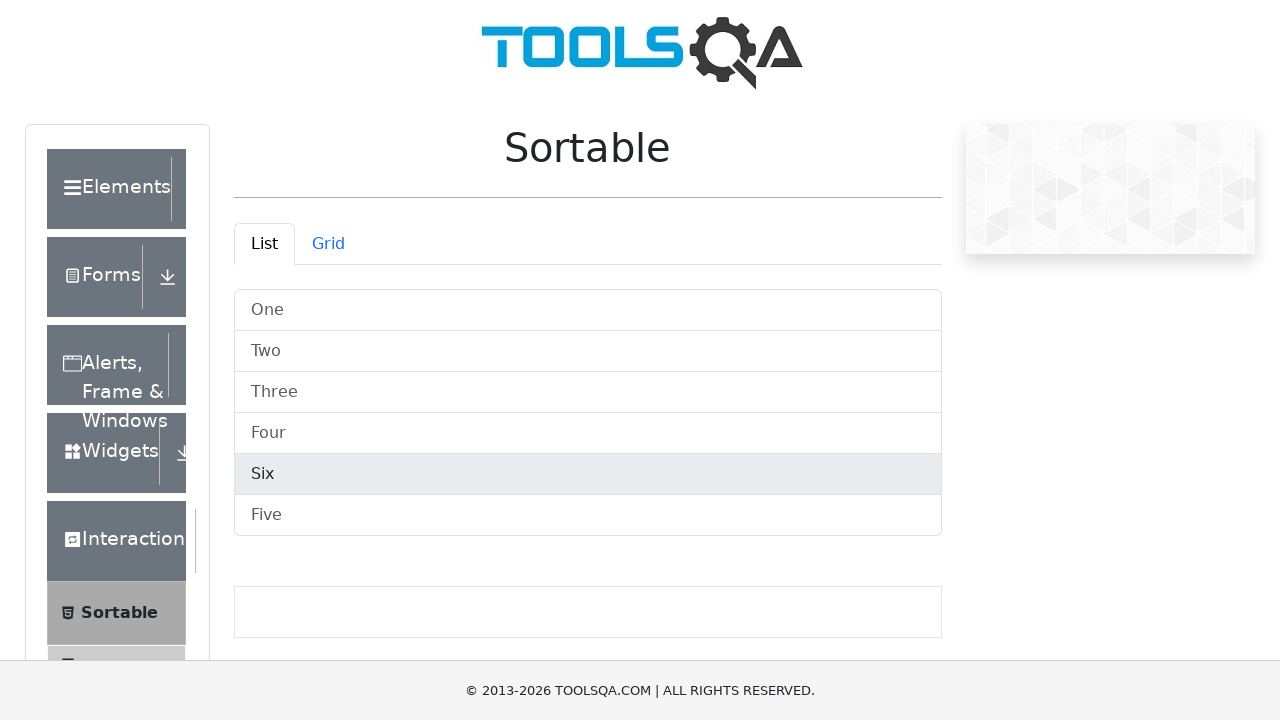

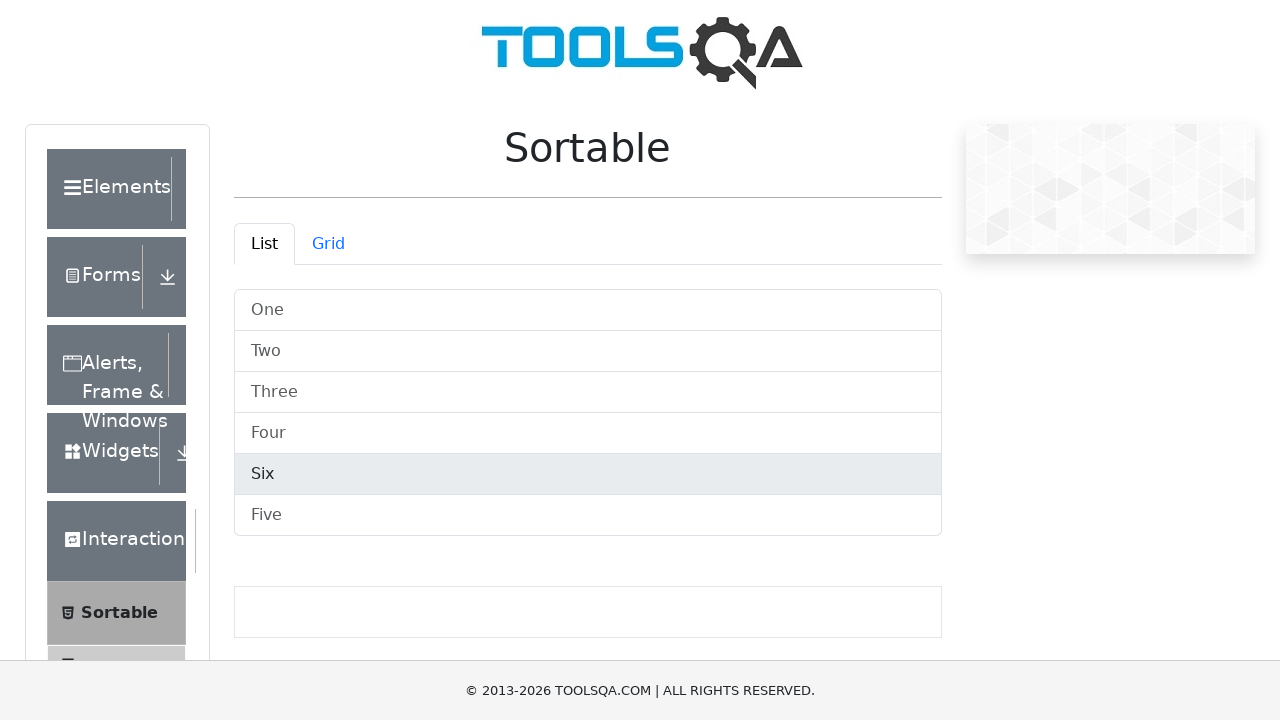